Tests stale element handling by navigating to dynamic controls page, clicking a checkbox, removing it, then adding it back

Starting URL: https://the-internet.herokuapp.com

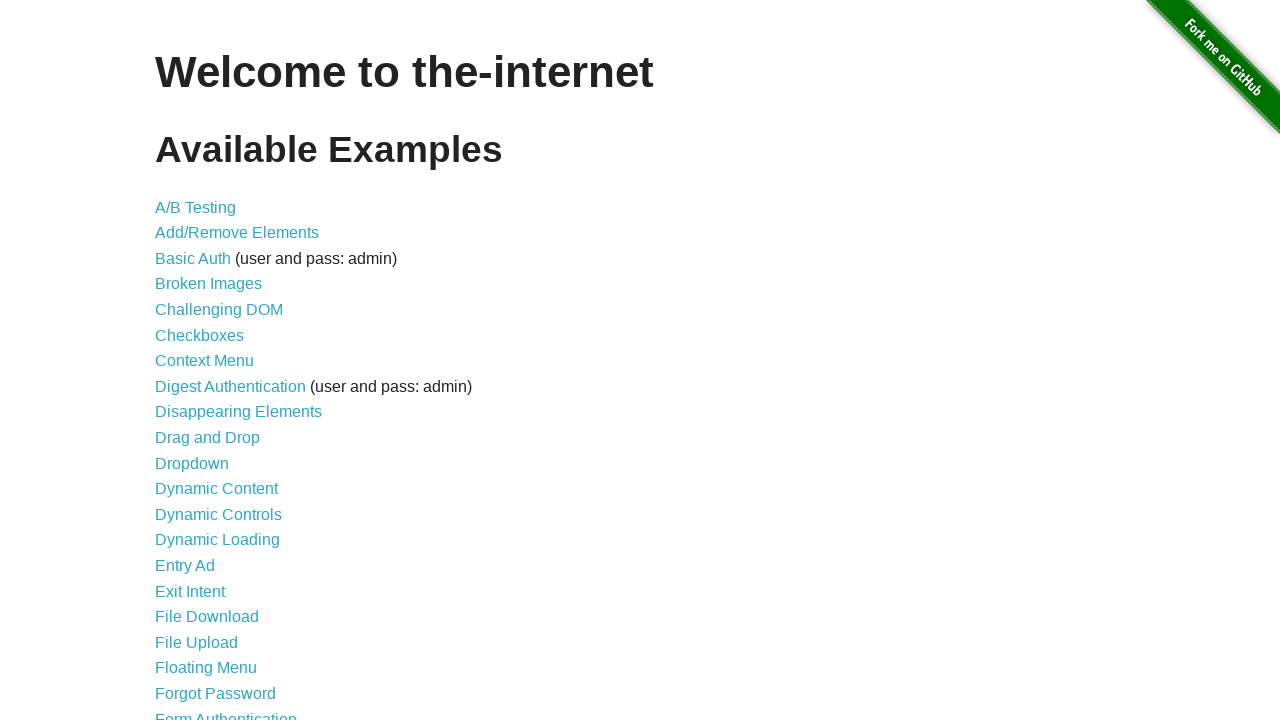

Navigated to the-internet.herokuapp.com homepage
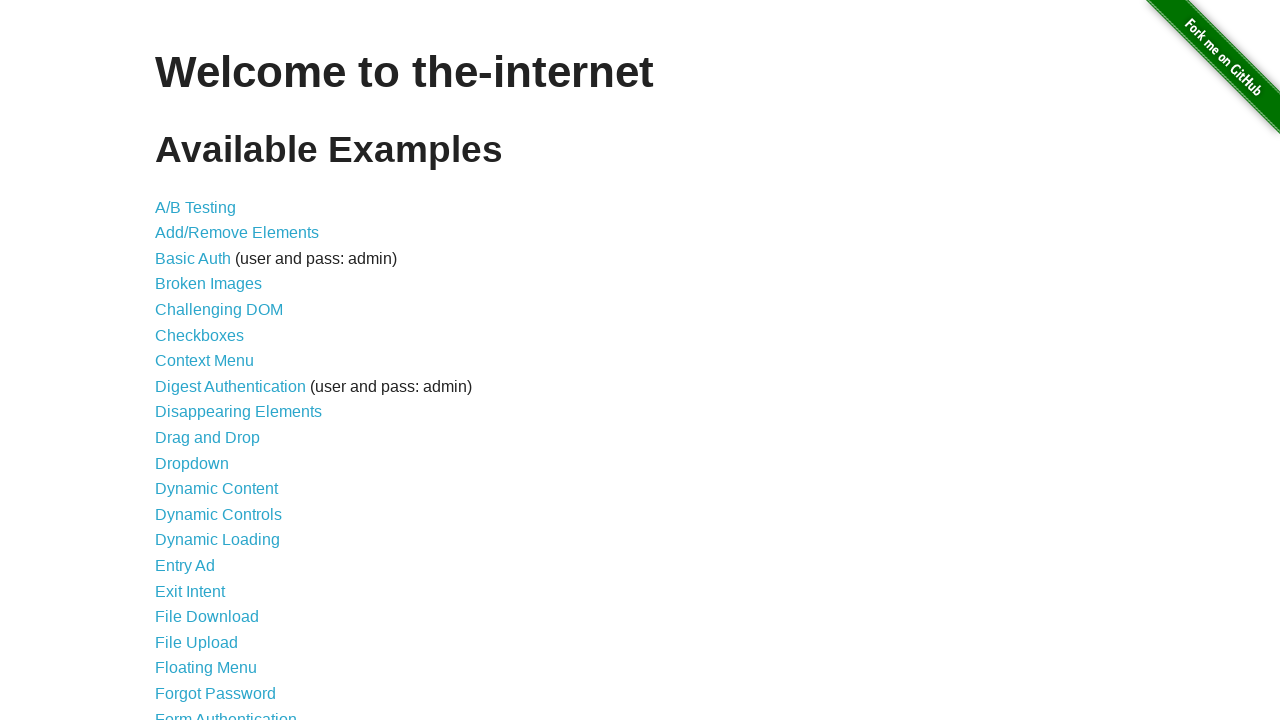

Clicked link to navigate to Dynamic Controls page at (218, 514) on xpath=//div[@id='content']/ul//a[@href='/dynamic_controls']
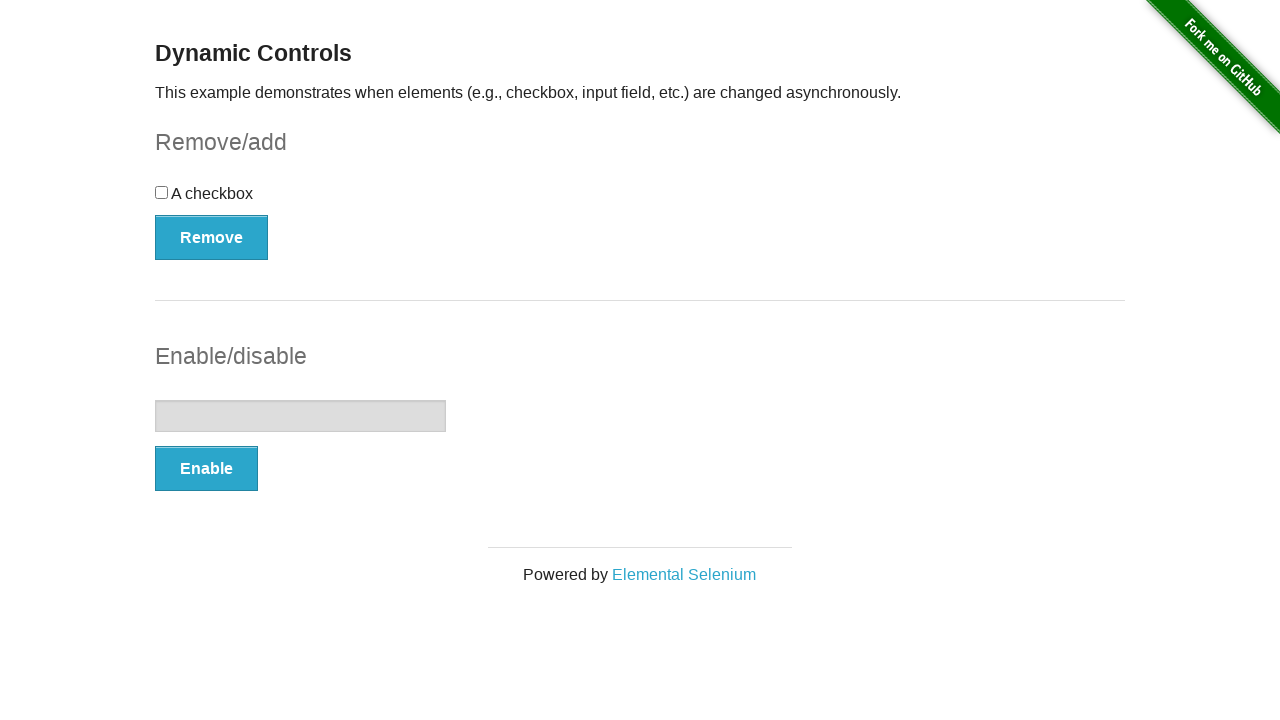

Clicked the checkbox at (640, 200) on #checkbox
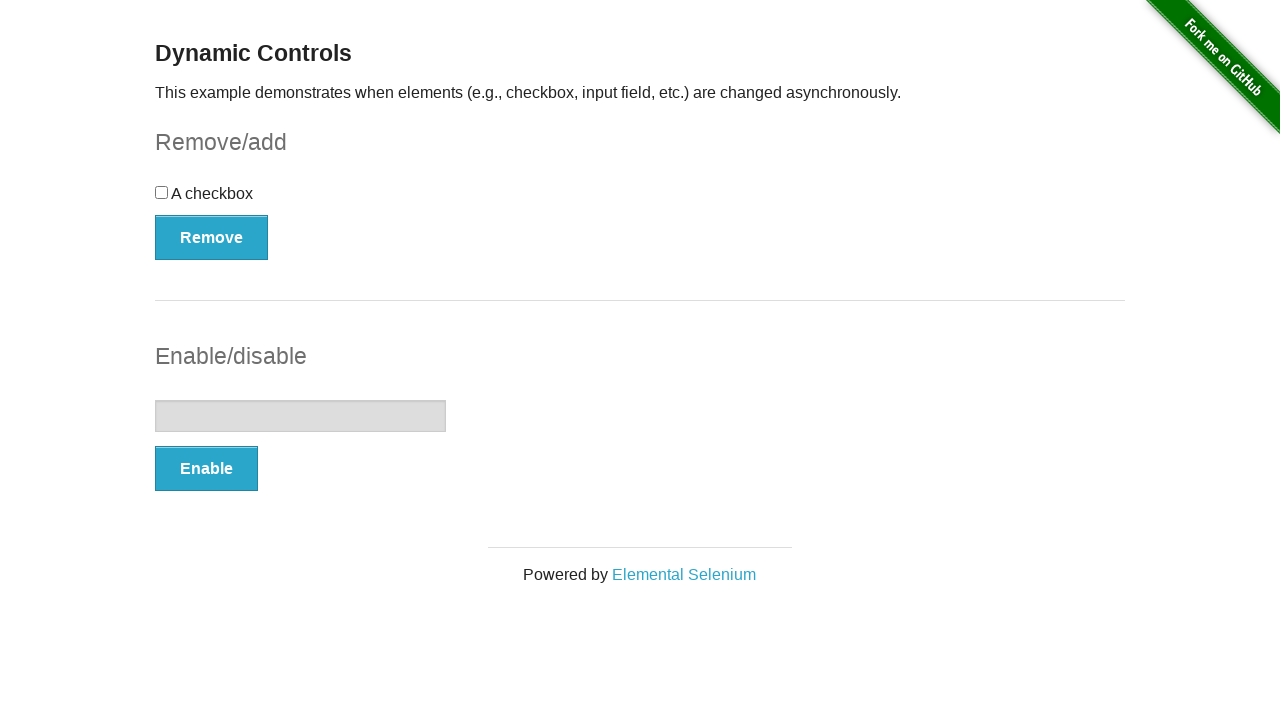

Clicked the Remove button to remove checkbox at (212, 237) on xpath=//form[@id='checkbox-example']/button[@type='button']
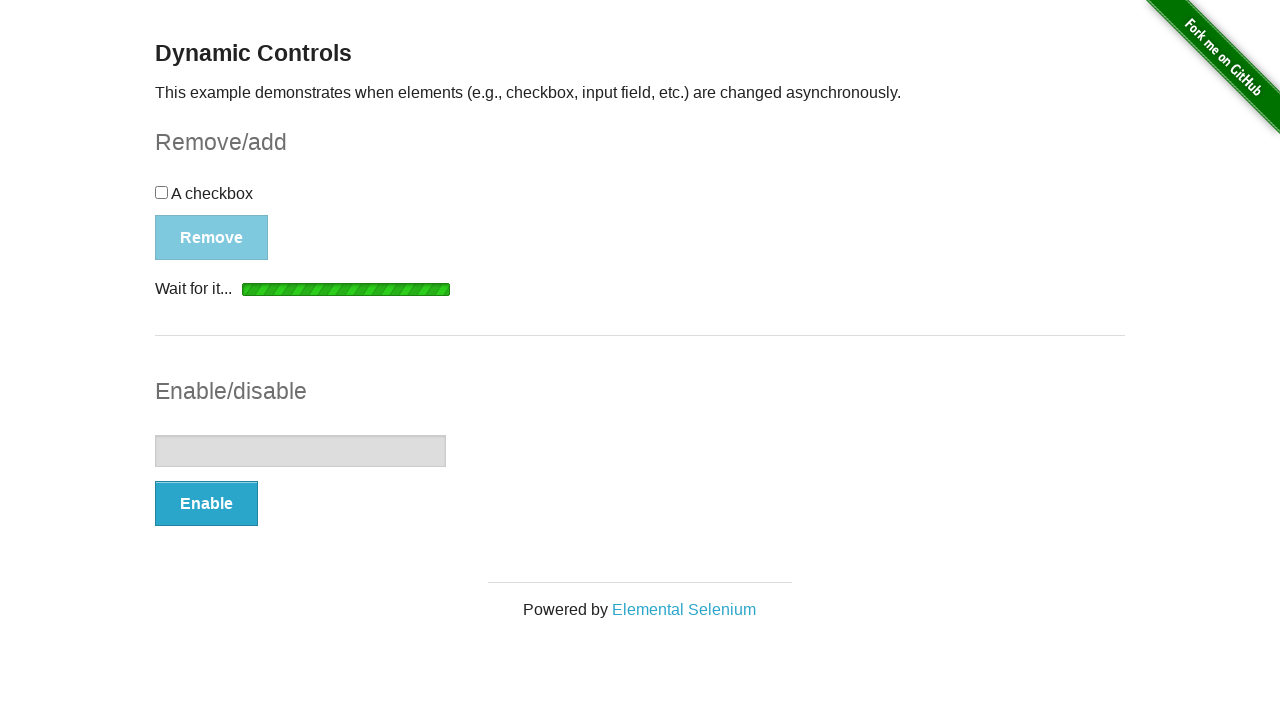

Waited for checkbox removal message to appear
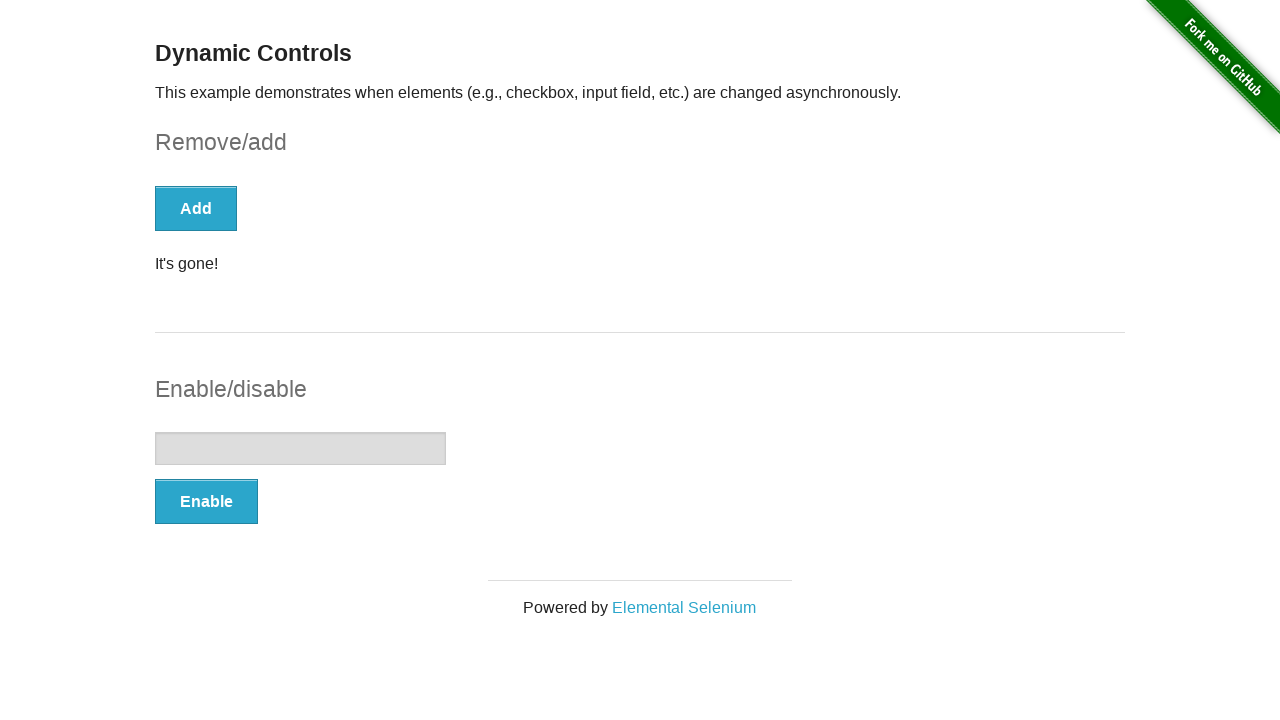

Clicked the Add button to restore checkbox at (196, 208) on xpath=//form[@id='checkbox-example']/button[@type='button']
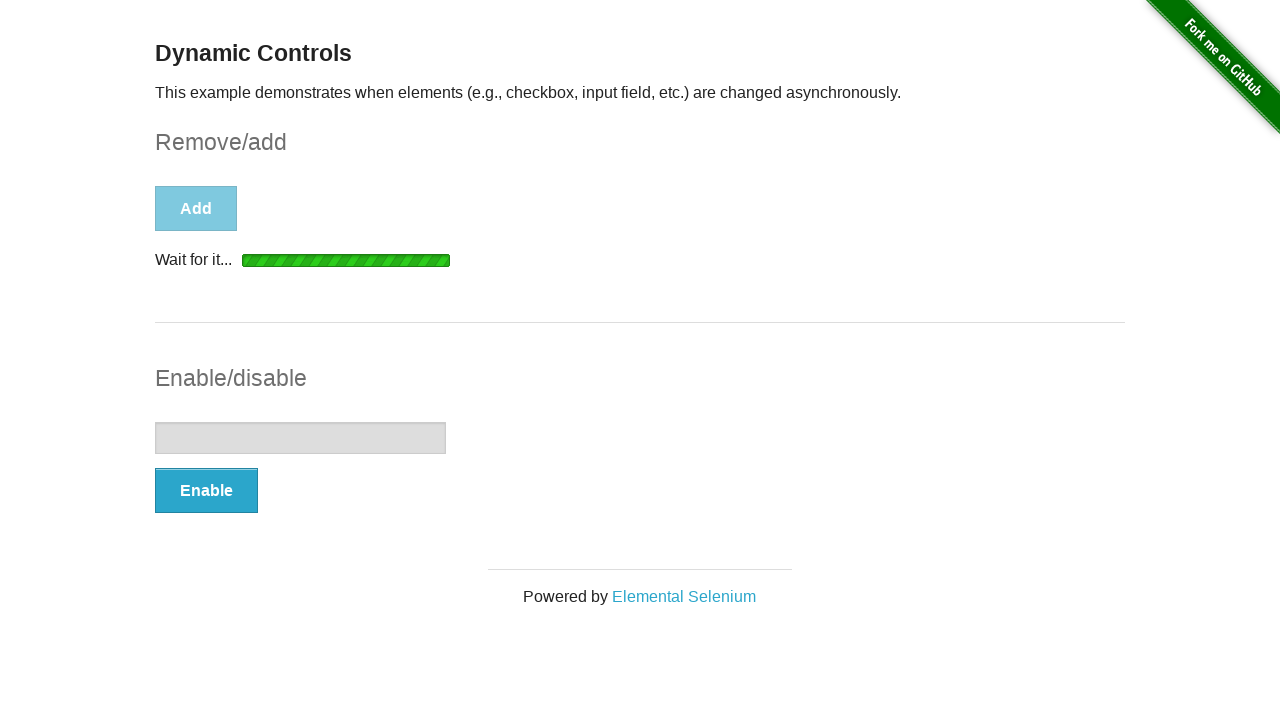

Waited for checkbox to reappear on the page
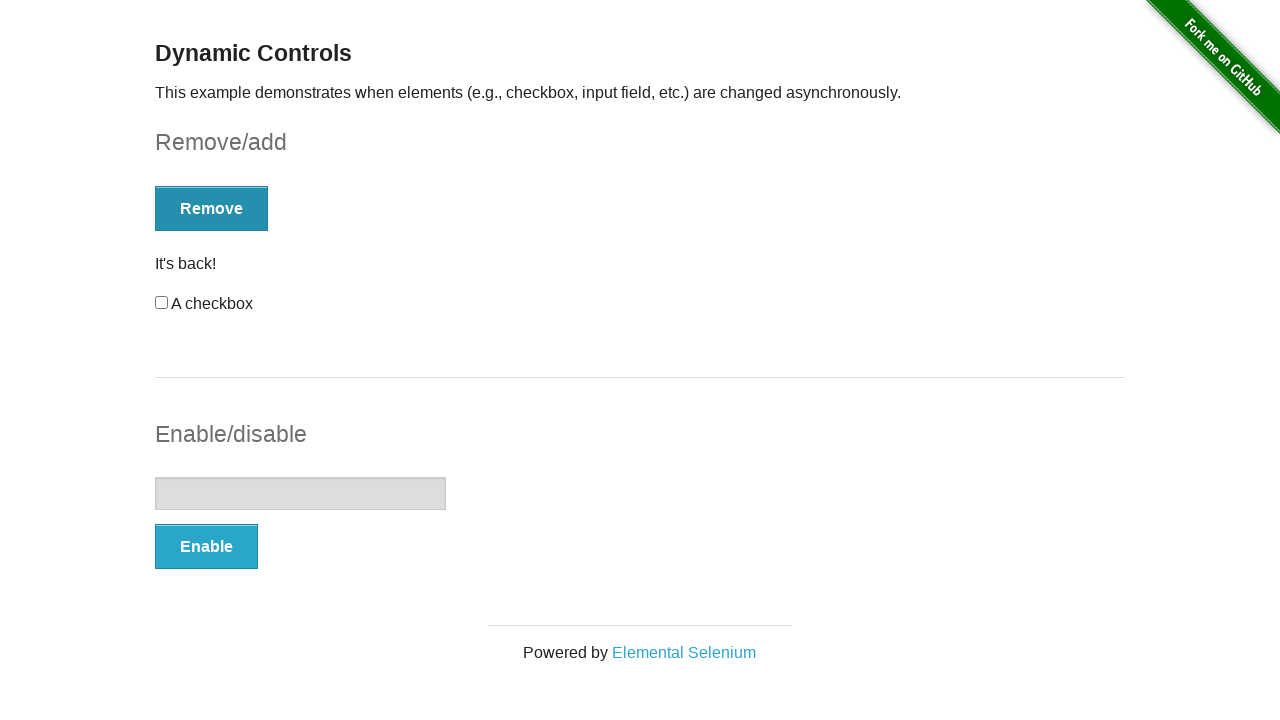

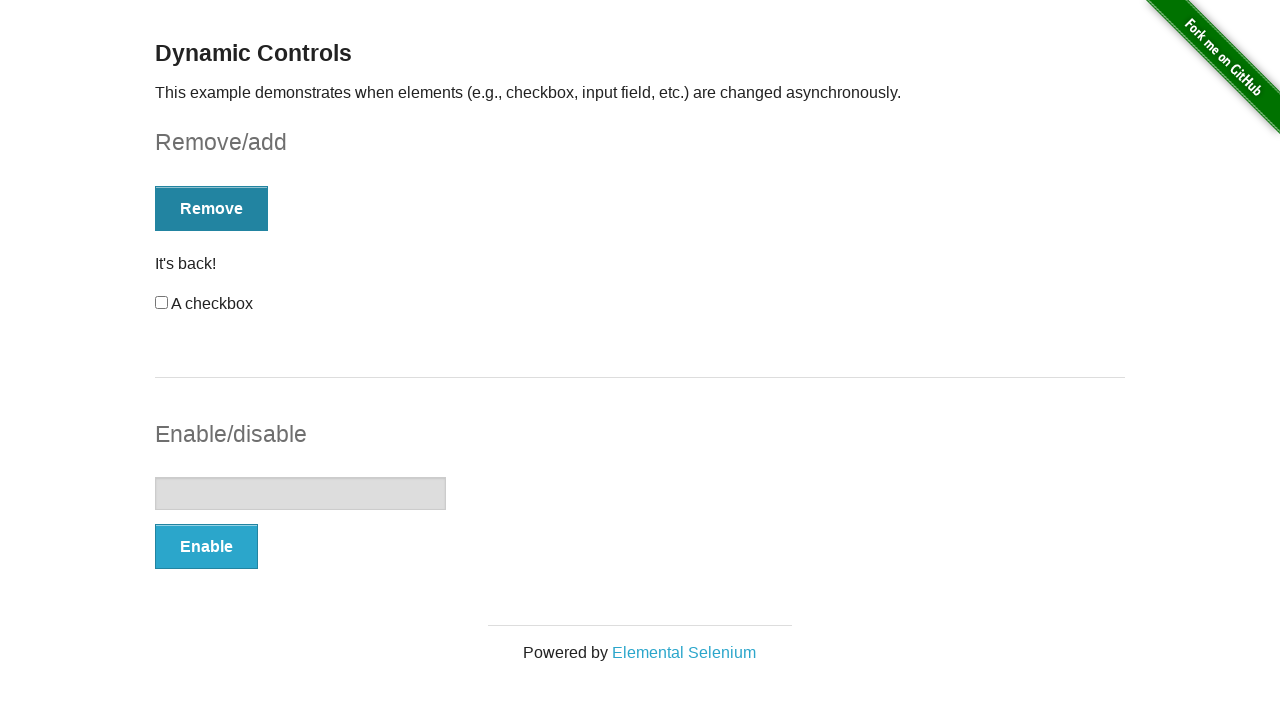